Tests handling a JavaScript confirm dialog by clicking a button that triggers a confirm and dismissing it.

Starting URL: https://the-internet.herokuapp.com/javascript_alerts

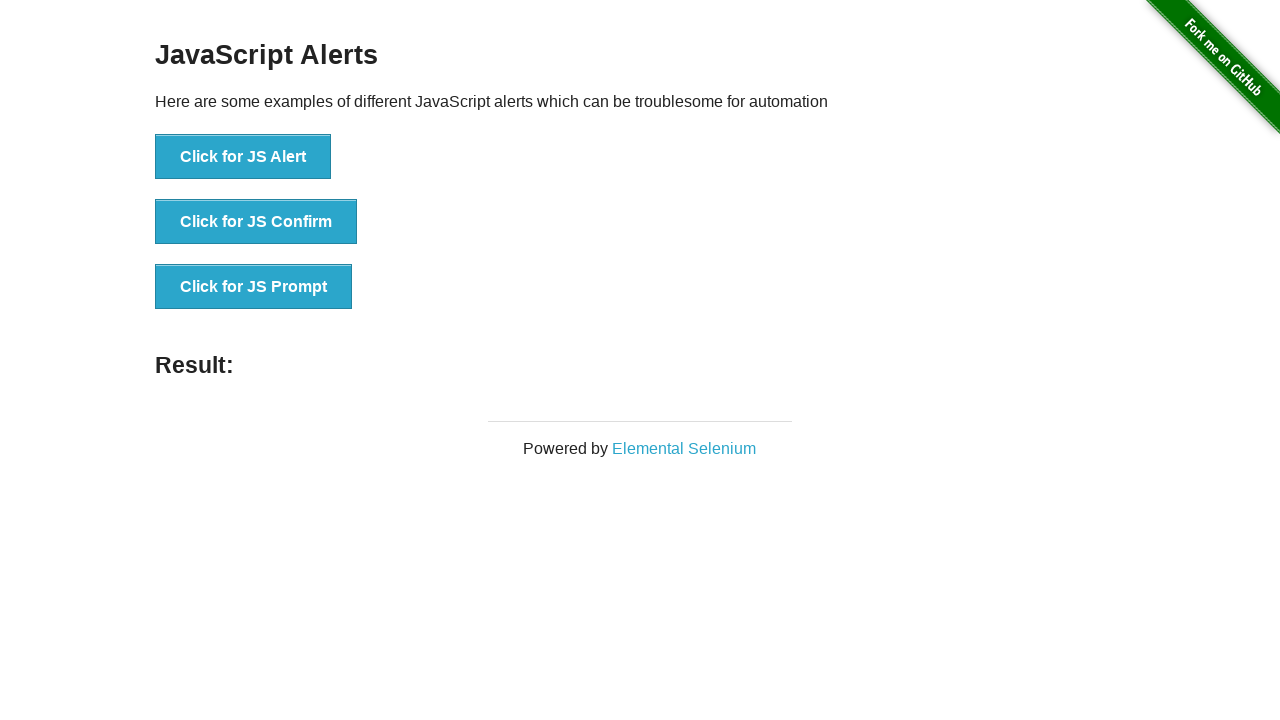

Dismissed the confirm dialog
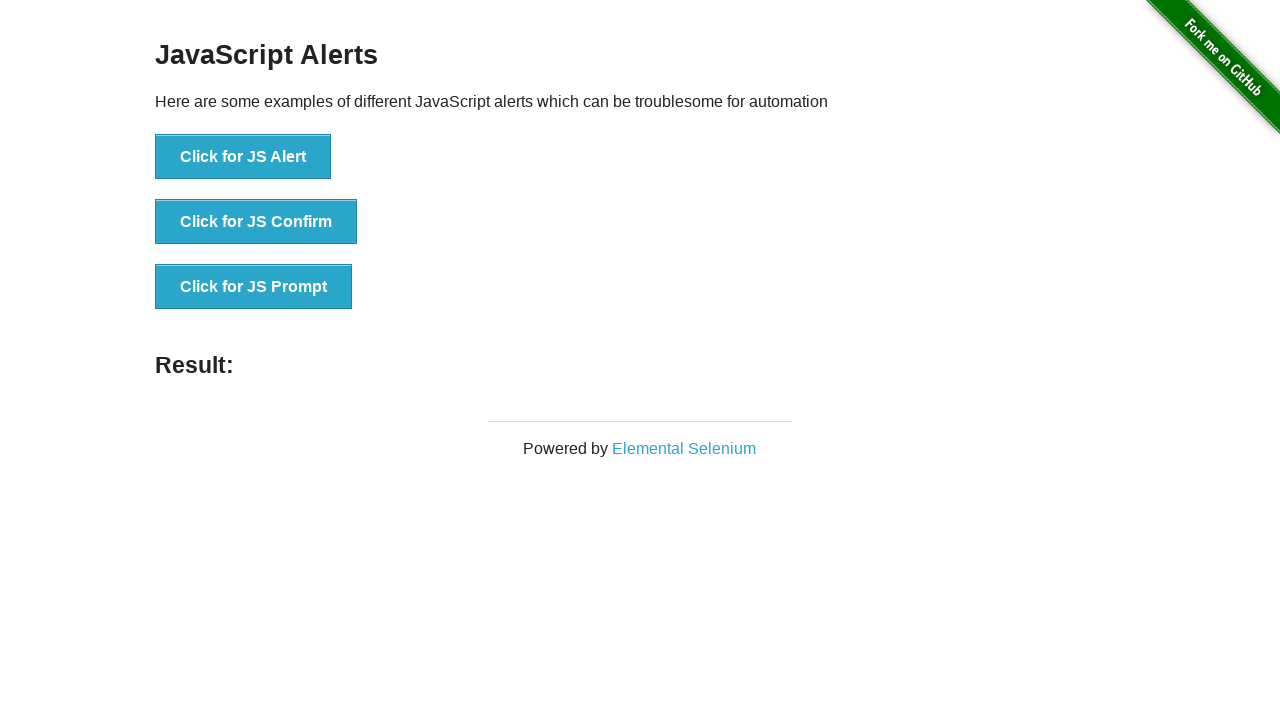

Clicked button to trigger JS Confirm dialog at (256, 222) on internal:role=button[name="Click for JS Confirm"i]
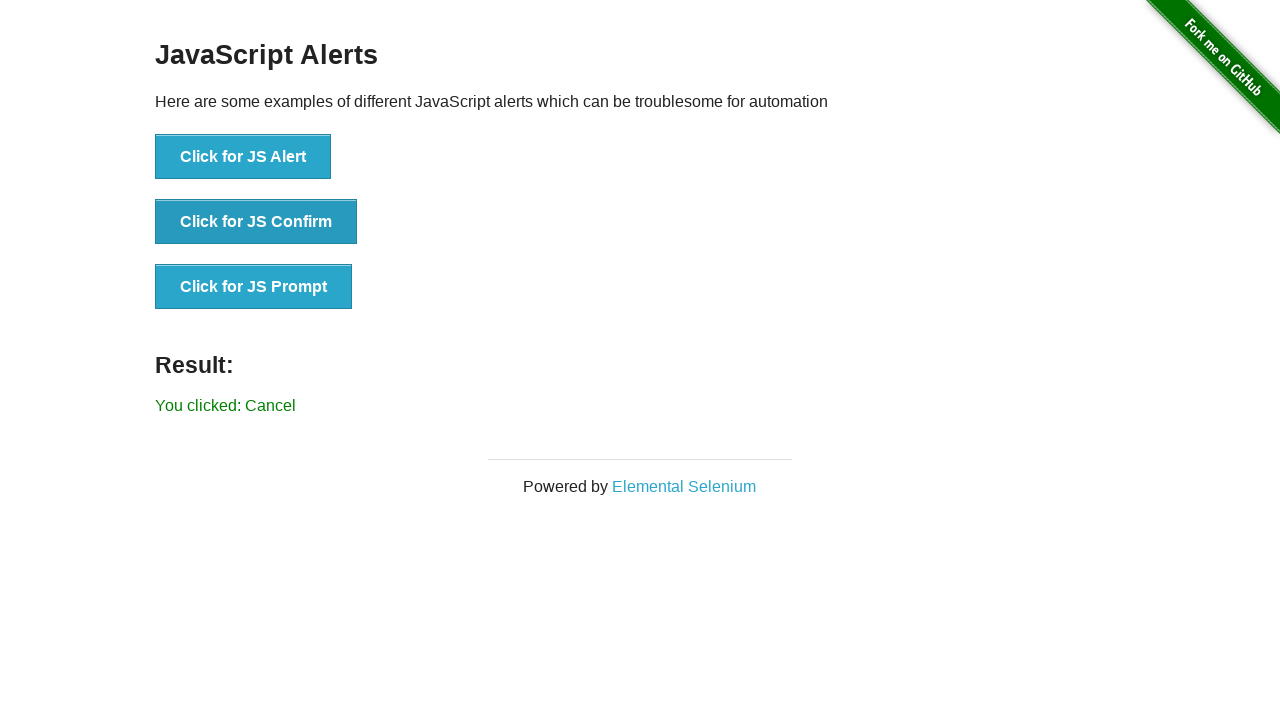

Waited for dialog to be handled
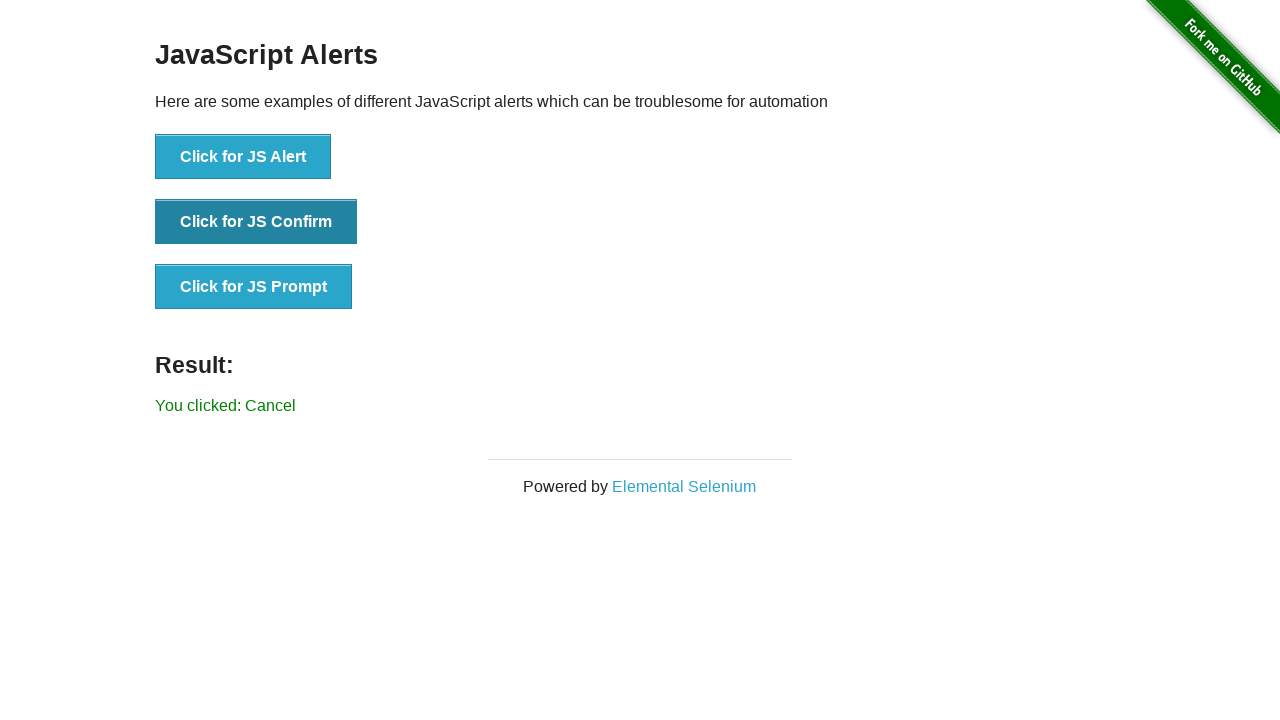

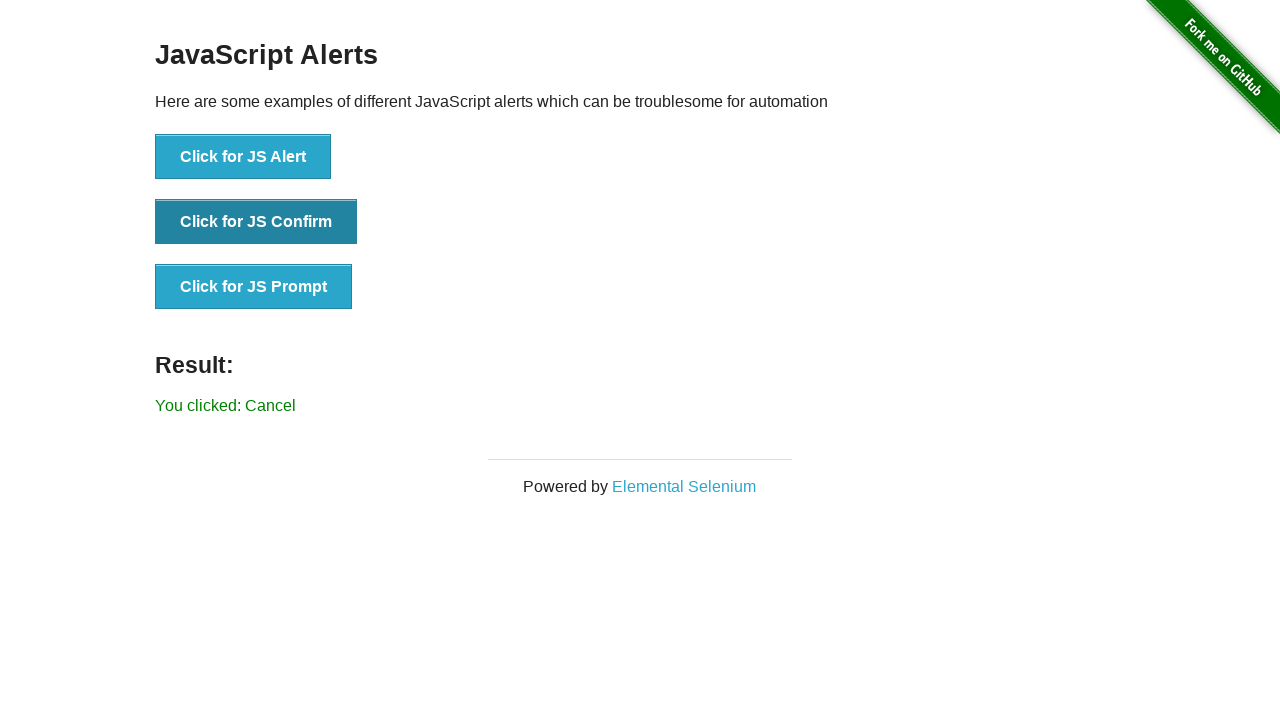